Tests browser window handling by clicking buttons that open new windows, then iterating through and closing all child windows while keeping the main window.

Starting URL: https://demoqa.com/browser-windows

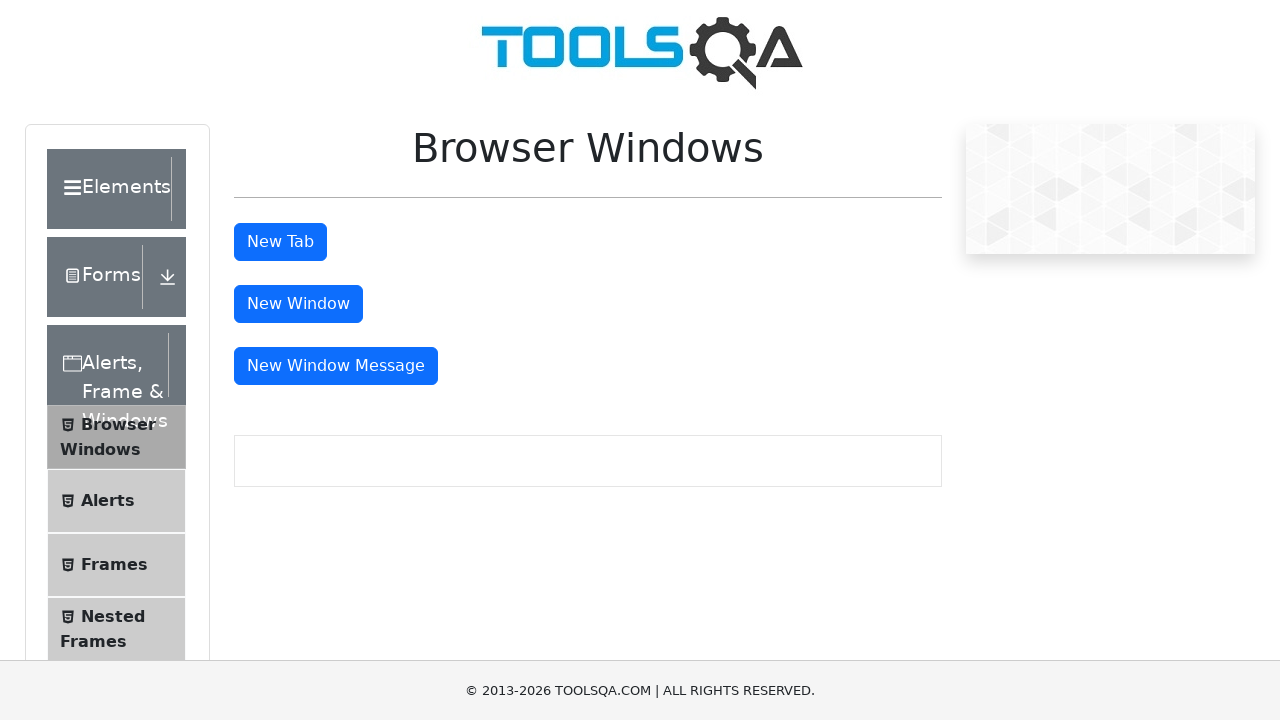

Clicked 'New Window' button to open a new window at (298, 304) on #windowButton
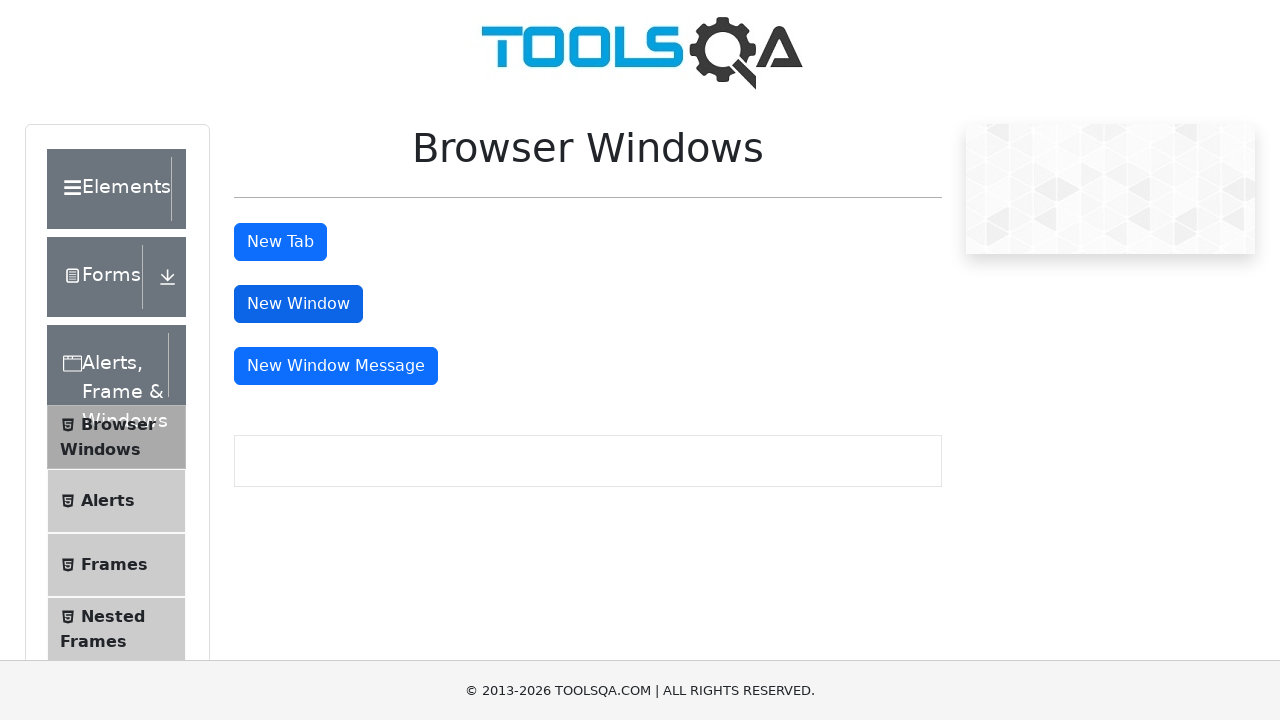

Waited for new window to open
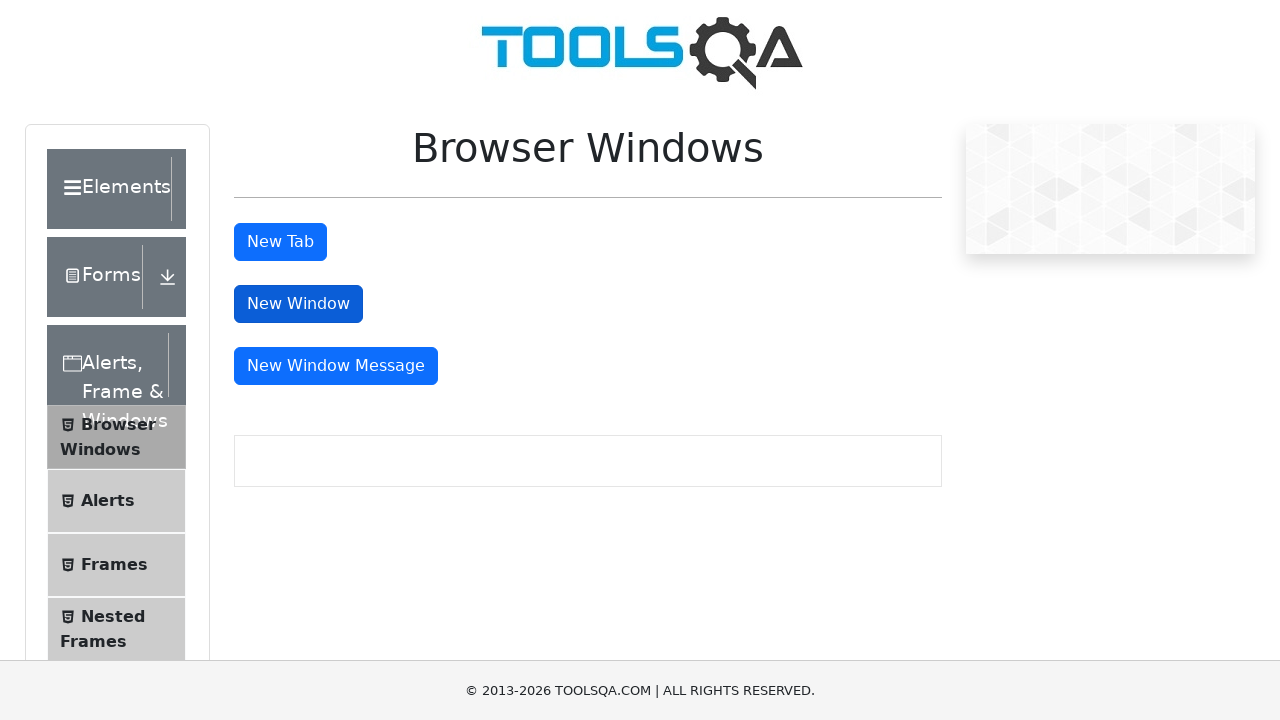

Clicked 'New Window Message' button to open another window at (336, 366) on #messageWindowButton
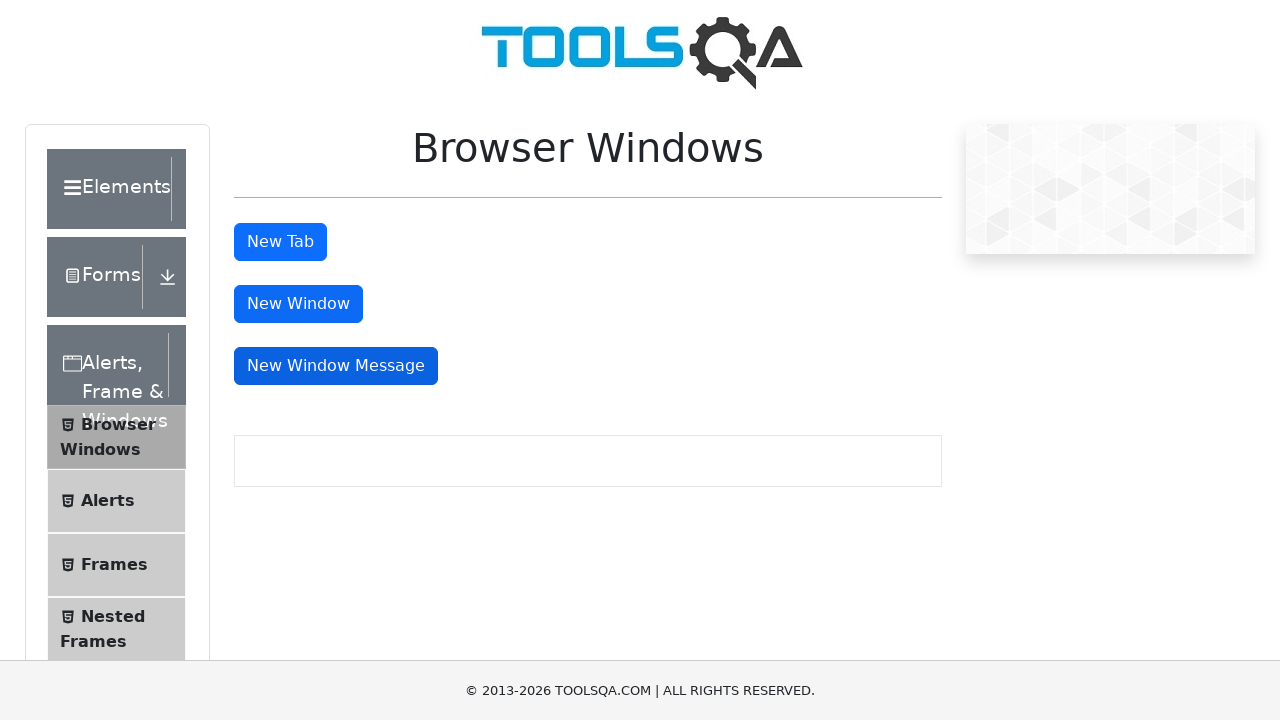

Waited for message window to open
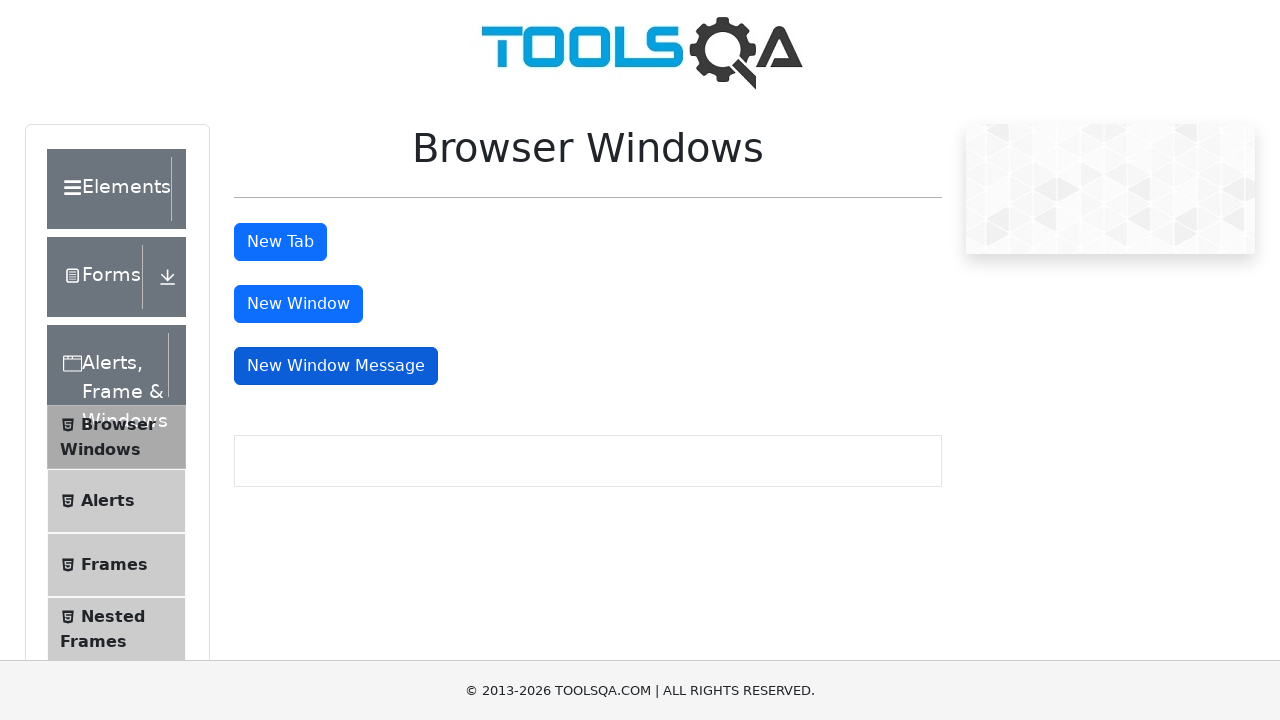

Retrieved all open pages/windows - total count: 3
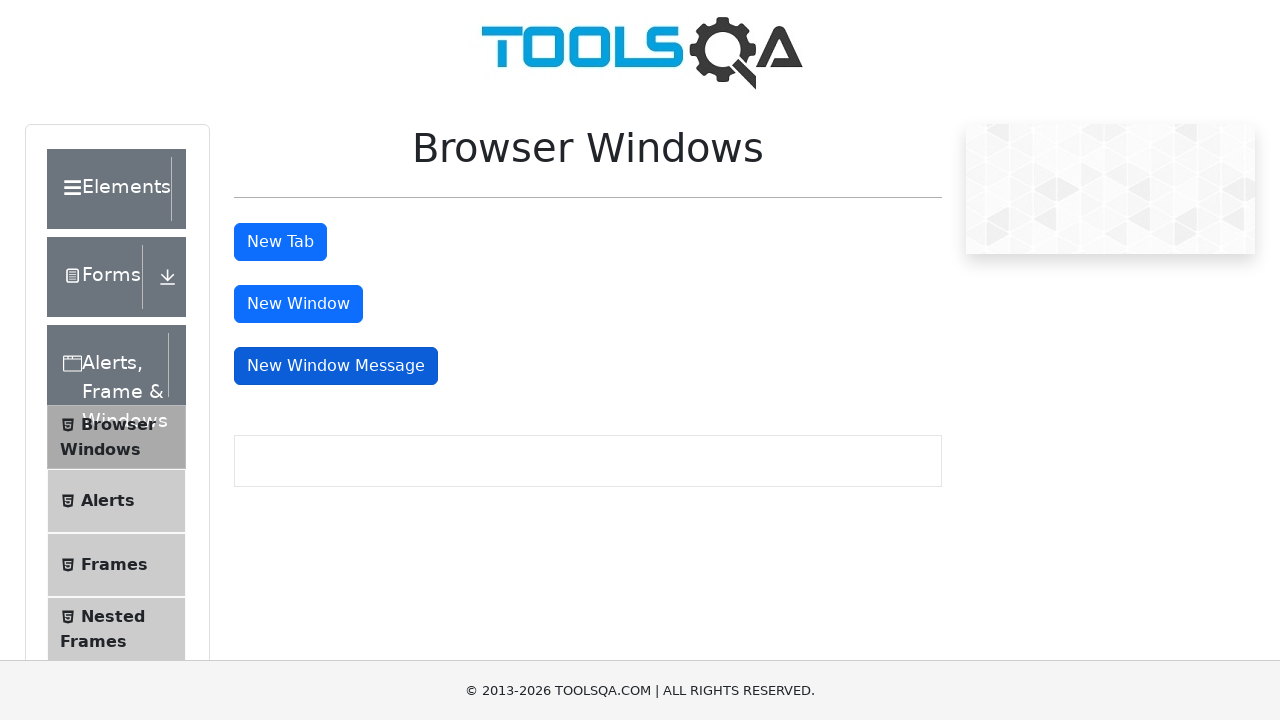

Closed a child window
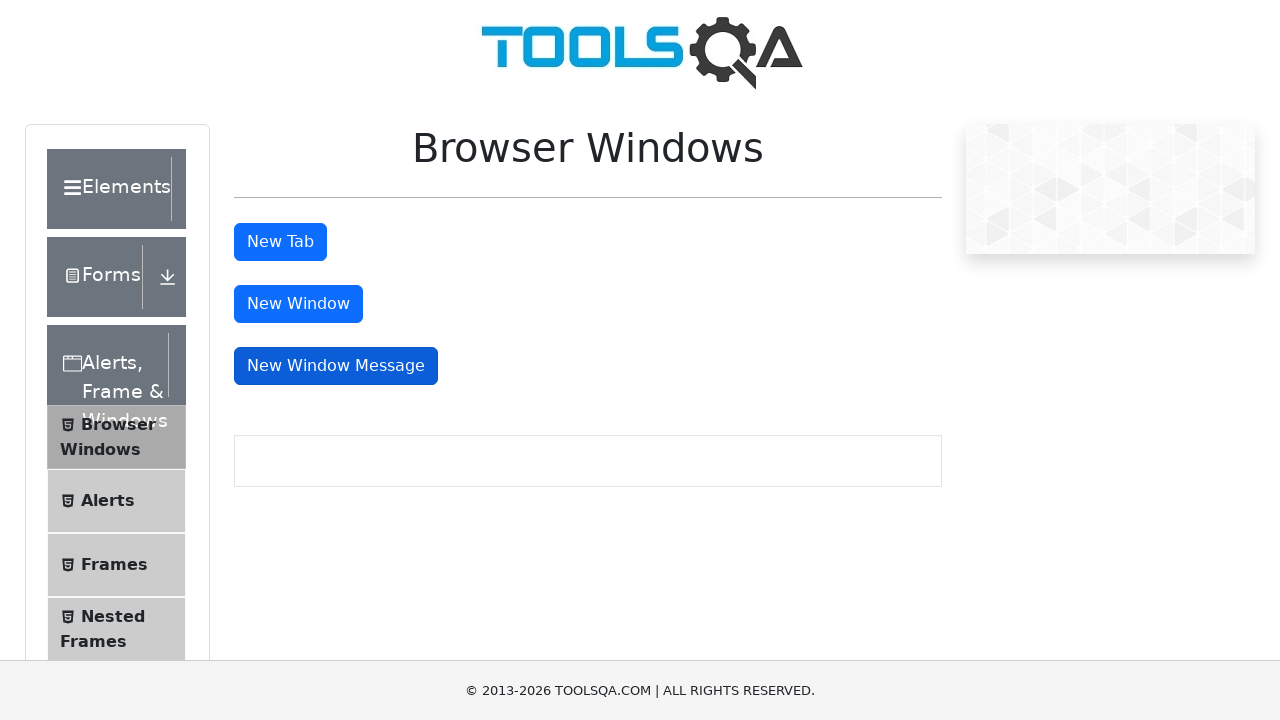

Closed a child window
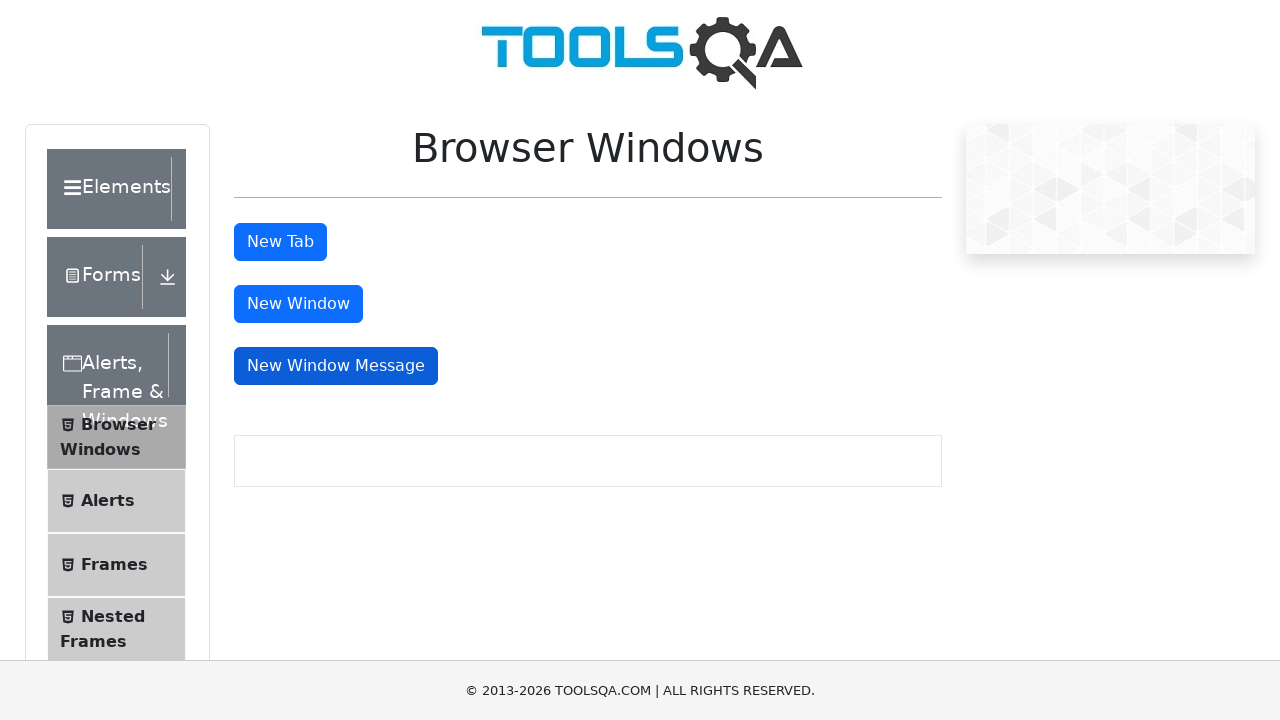

Brought main window to front
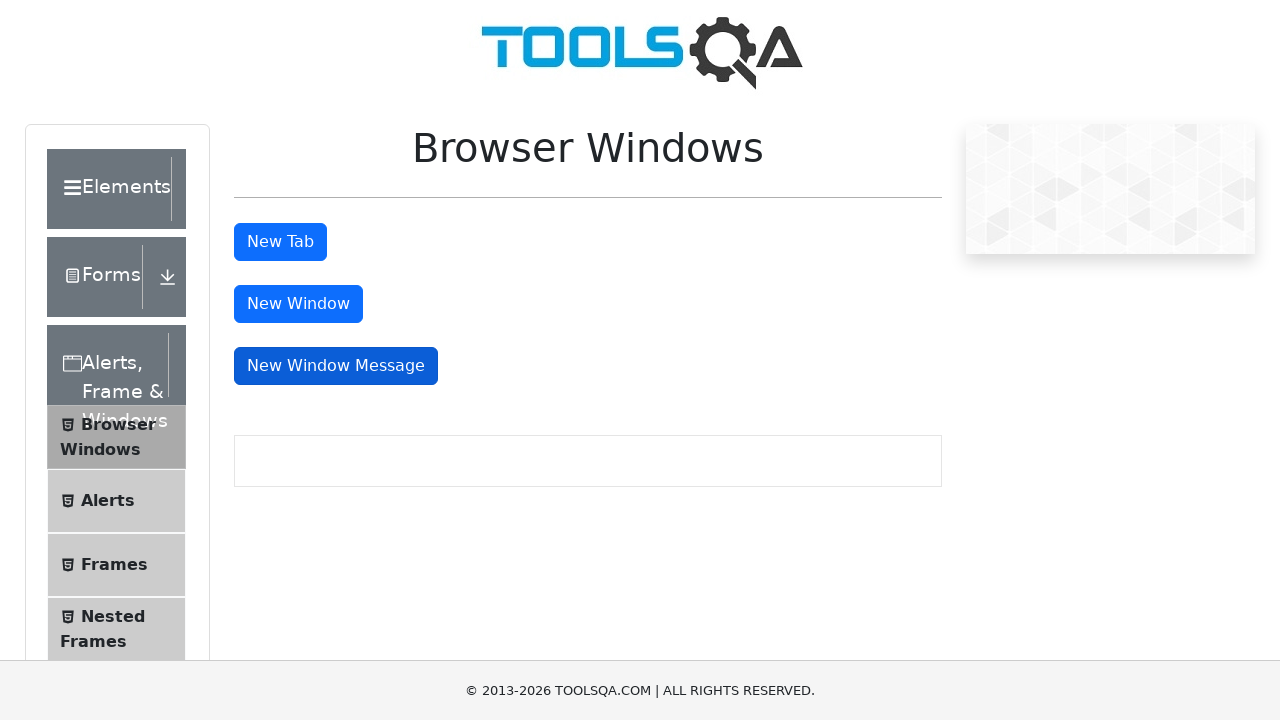

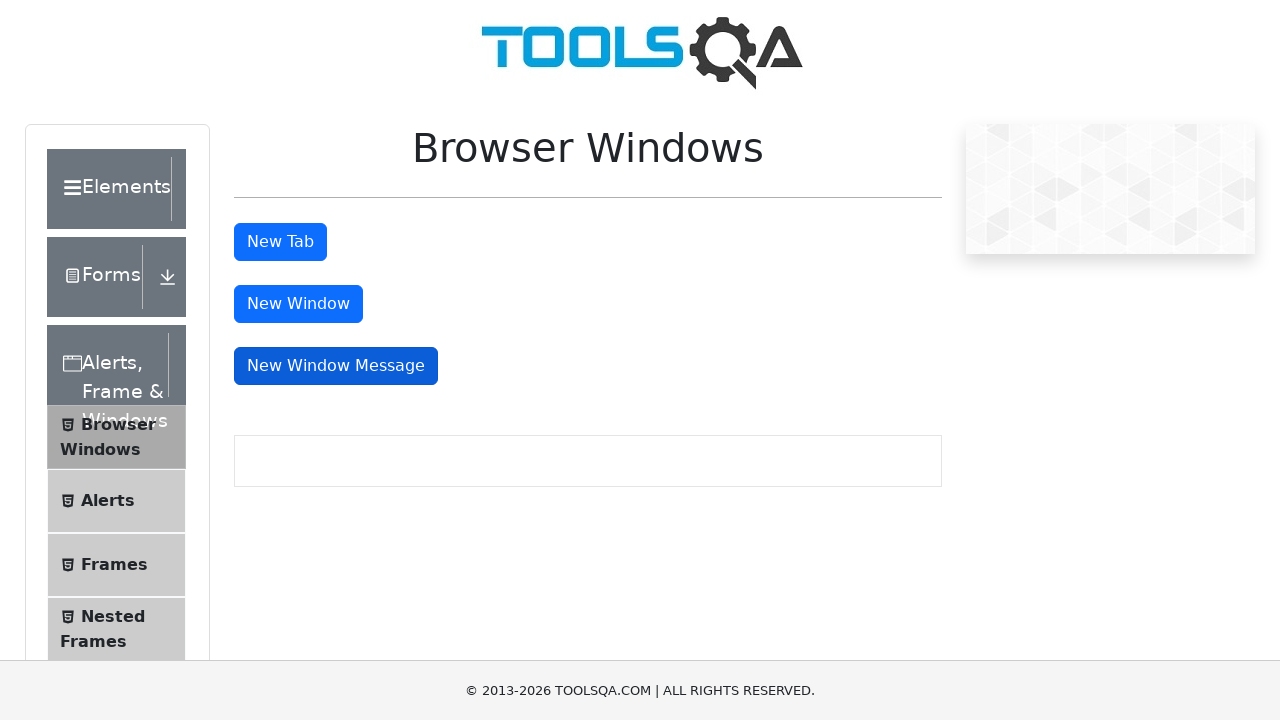